Tests alert handling functionality by triggering different types of JavaScript alerts and interacting with them

Starting URL: https://rahulshettyacademy.com/AutomationPractice/

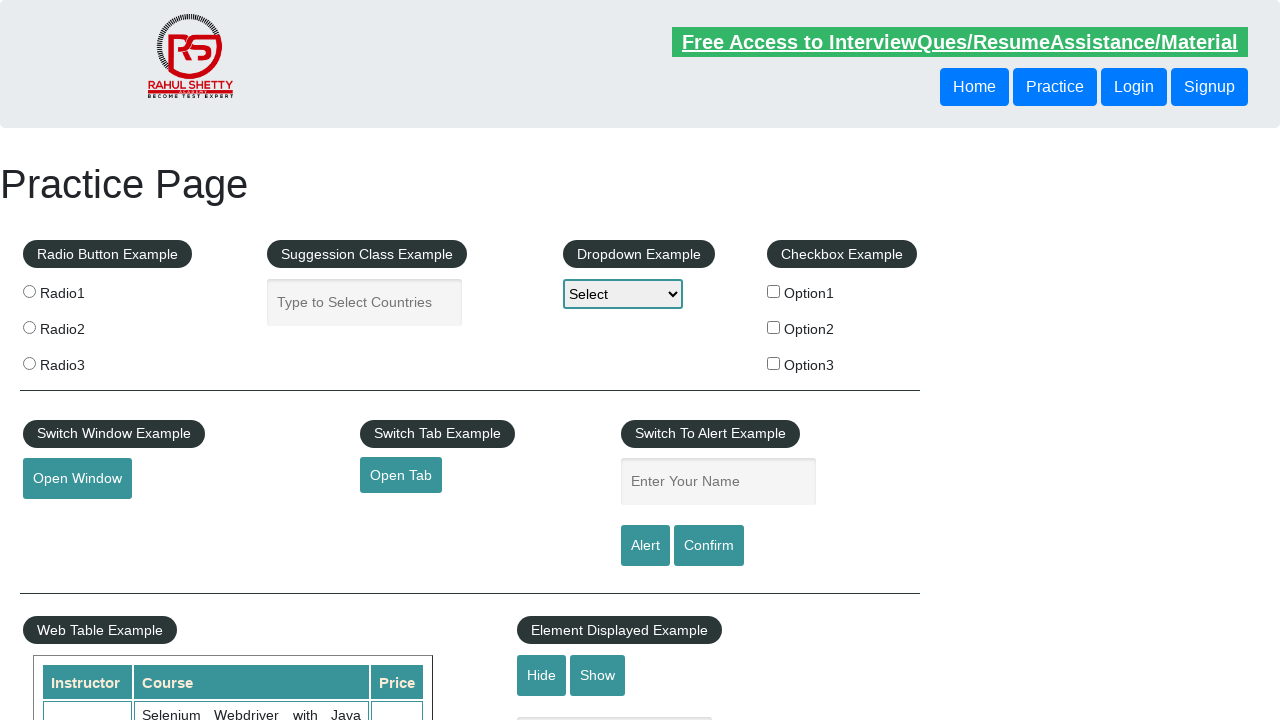

Filled name field with 'Rahul' on #name
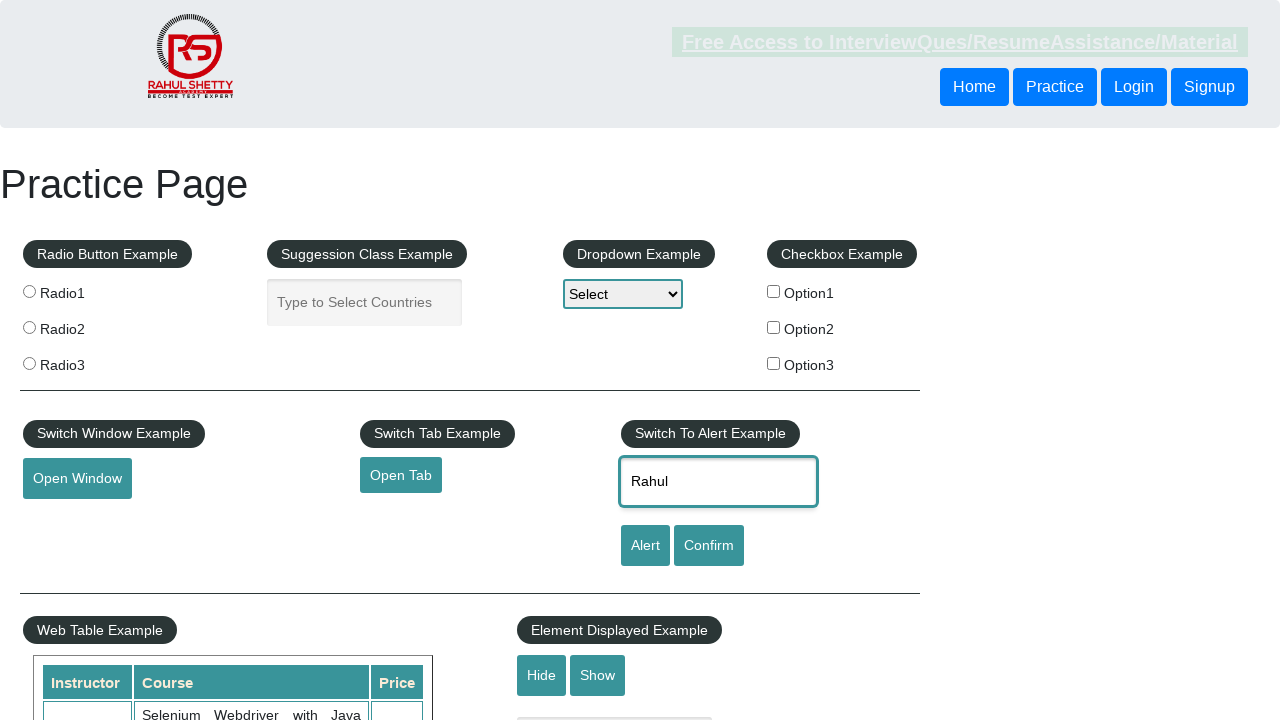

Clicked alert button at (645, 546) on [id='alertbtn']
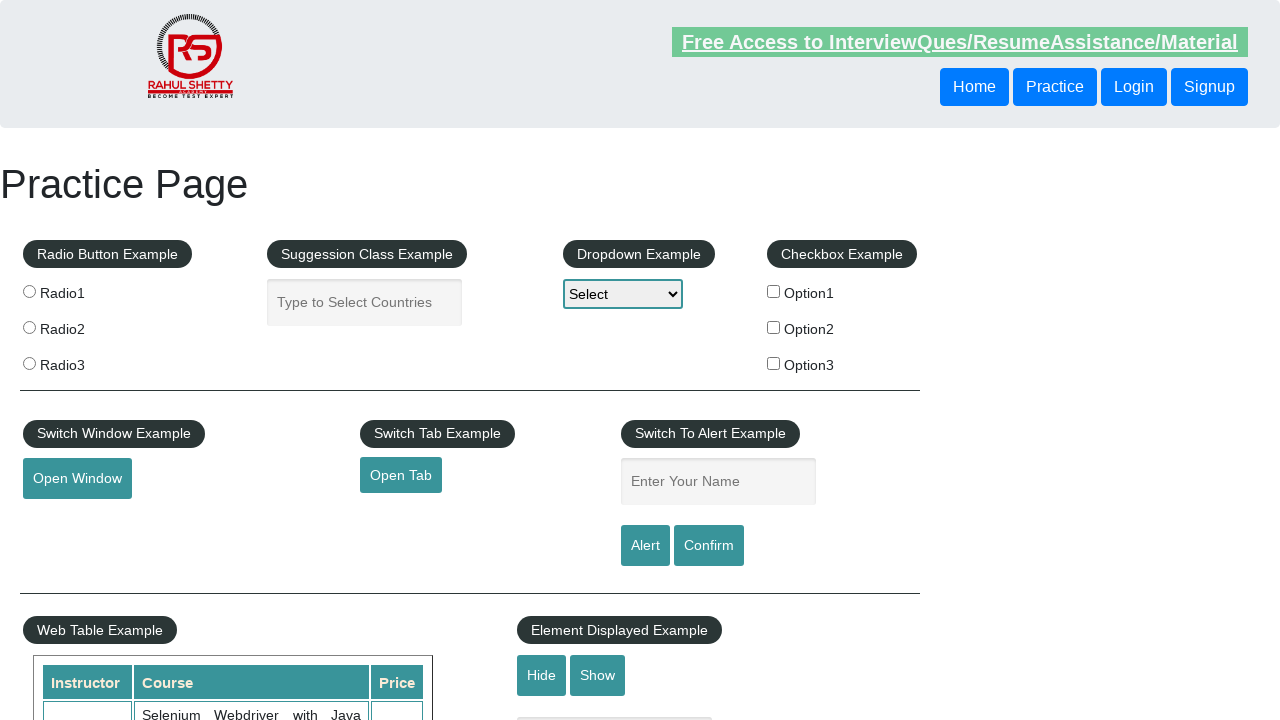

Accepted JavaScript alert dialog
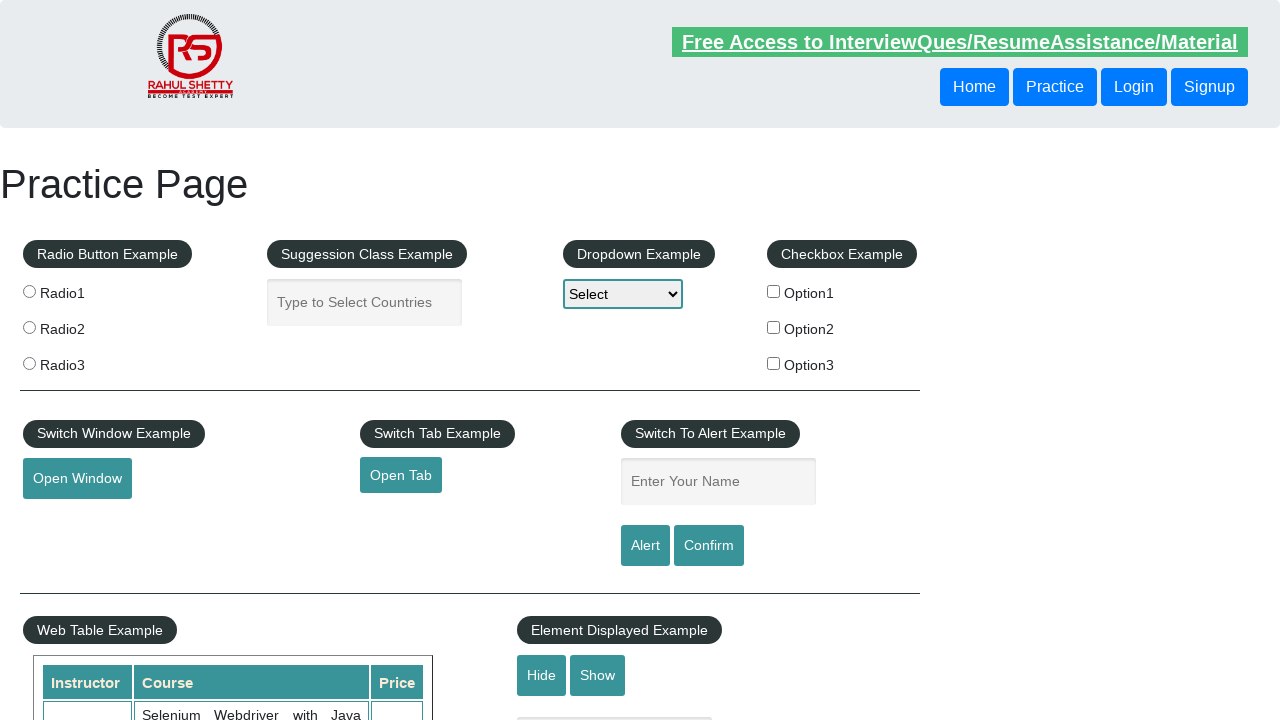

Clicked confirm button at (709, 546) on #confirmbtn
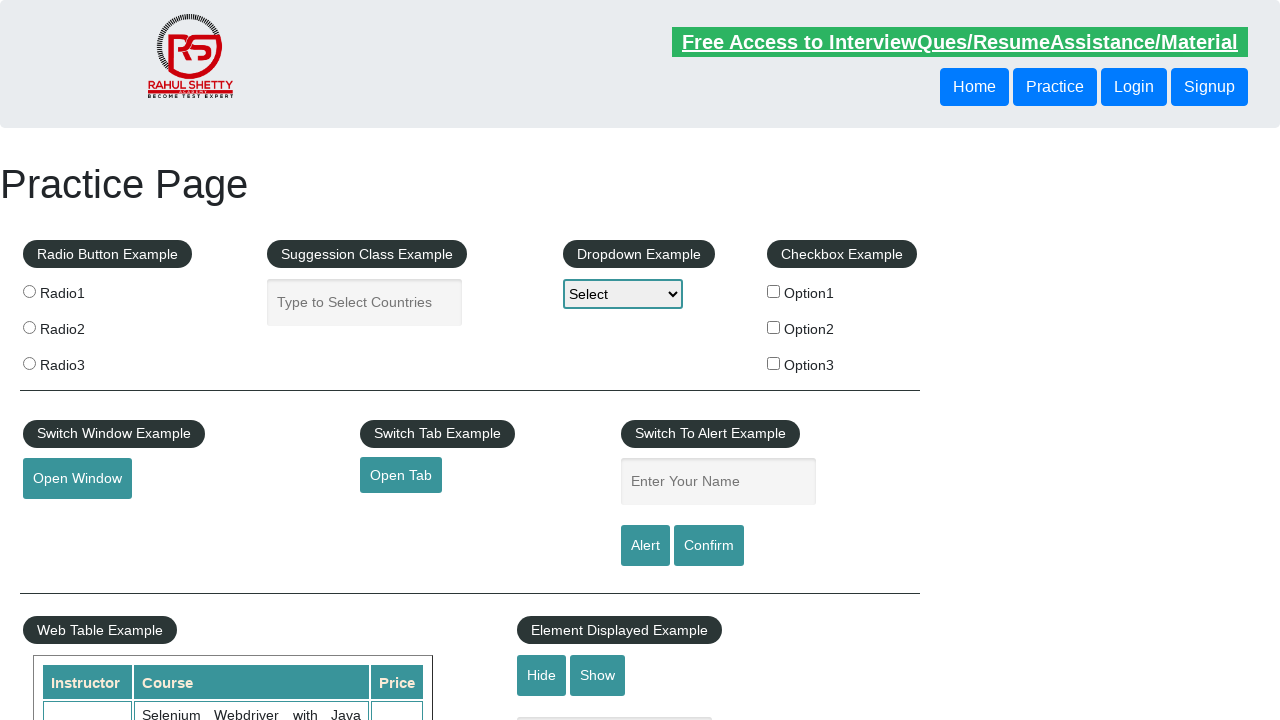

Dismissed JavaScript confirmation dialog
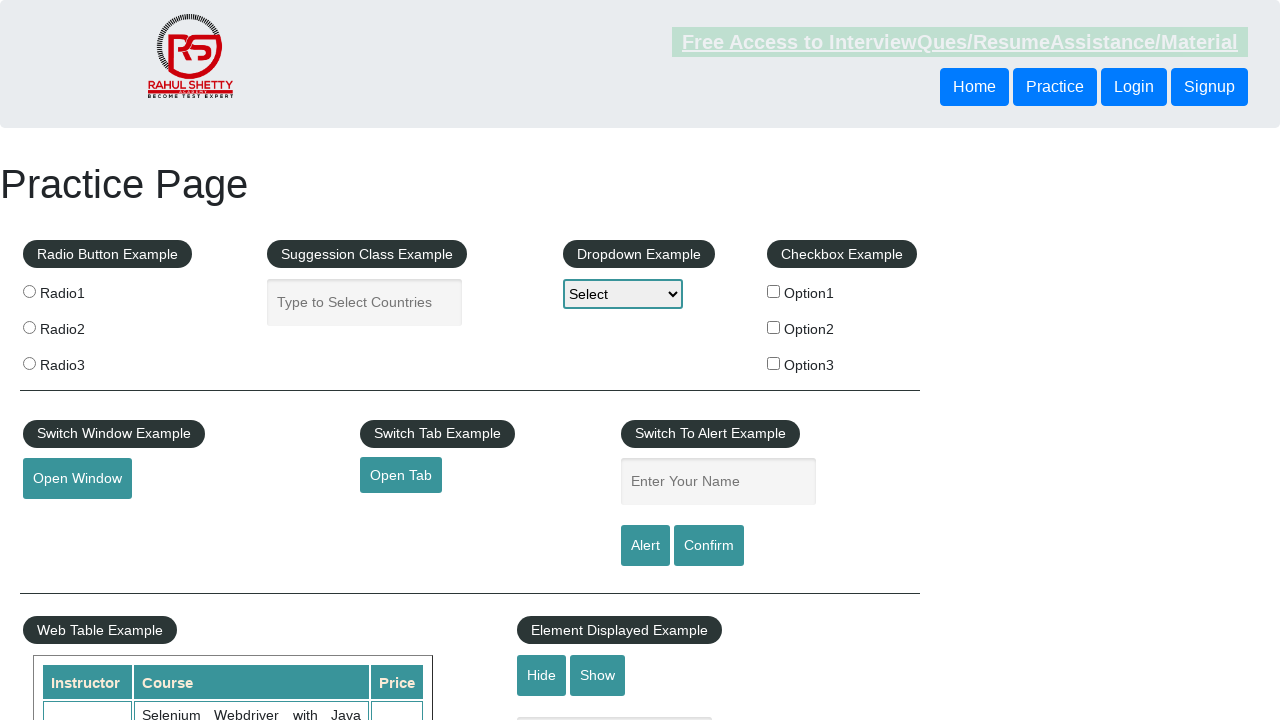

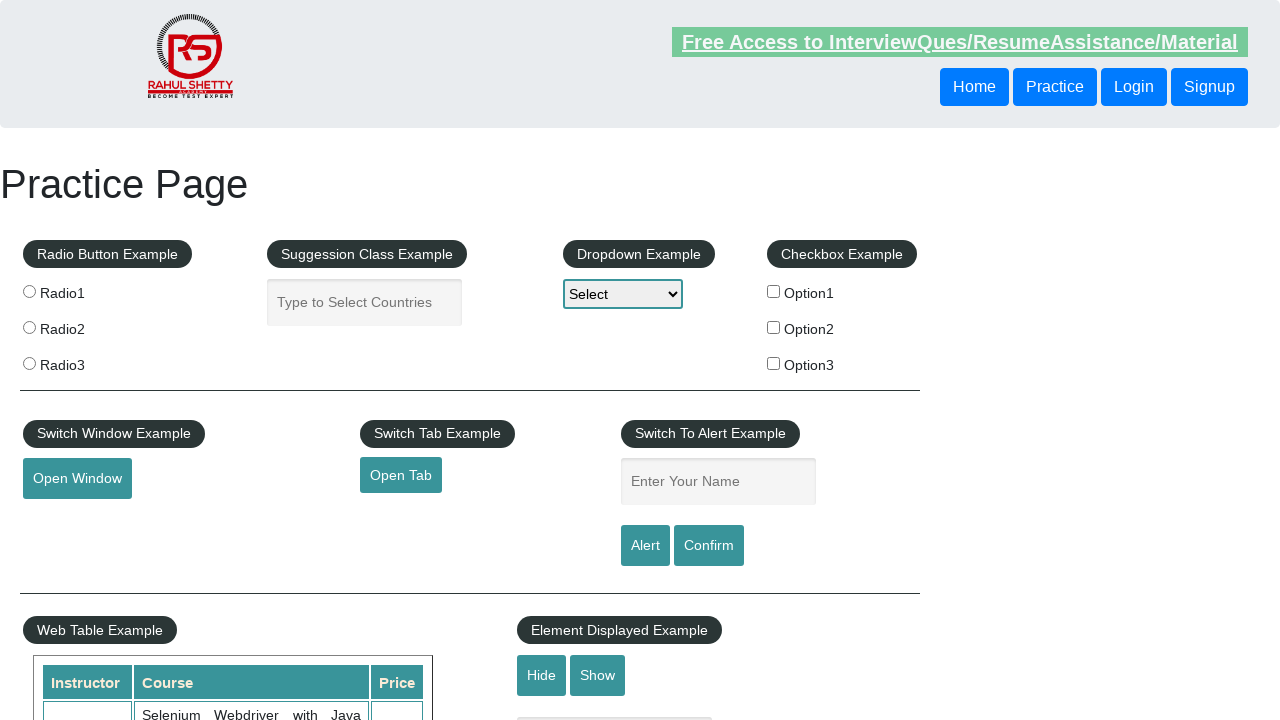